Tests a practice form by filling in email, password, name fields, clicking a checkbox and radio button, submitting the form, and verifying a success message appears

Starting URL: https://rahulshettyacademy.com/angularpractice/

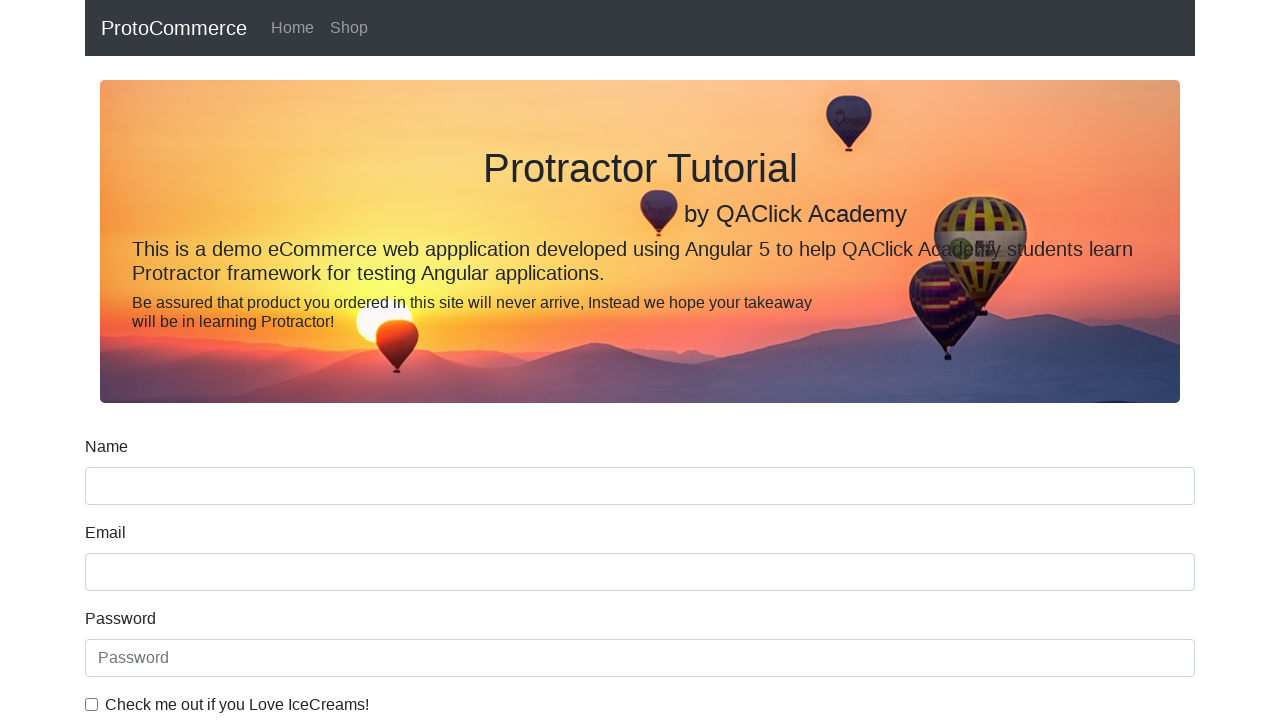

Filled email field with 'testuser2024@gmail.com' on input[name='email']
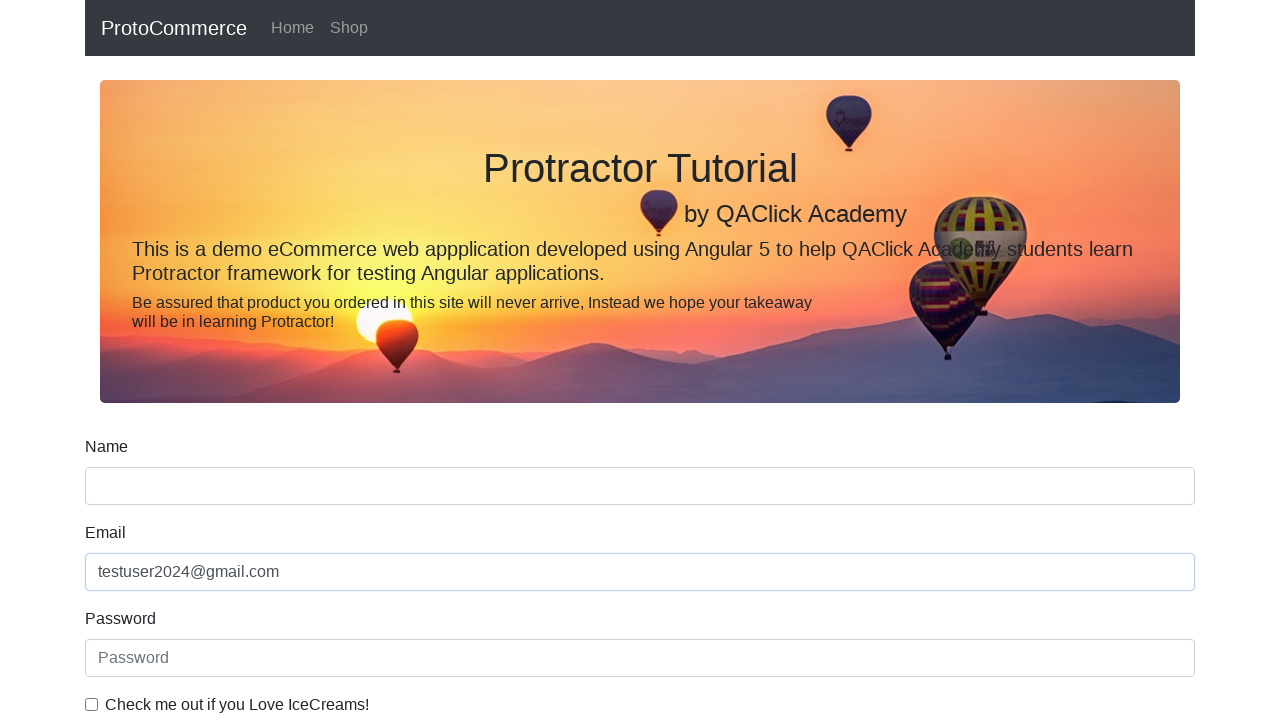

Filled password field with 'SecurePass789' on #exampleInputPassword1
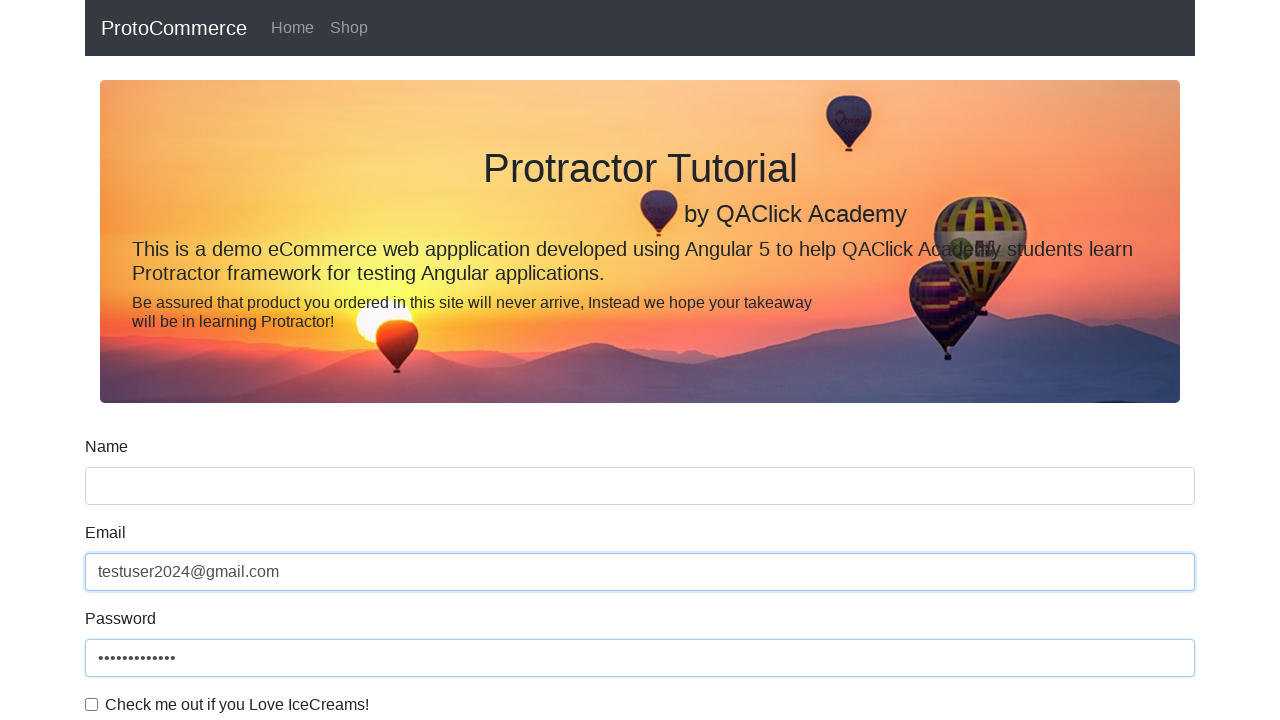

Clicked the checkbox at (92, 704) on #exampleCheck1
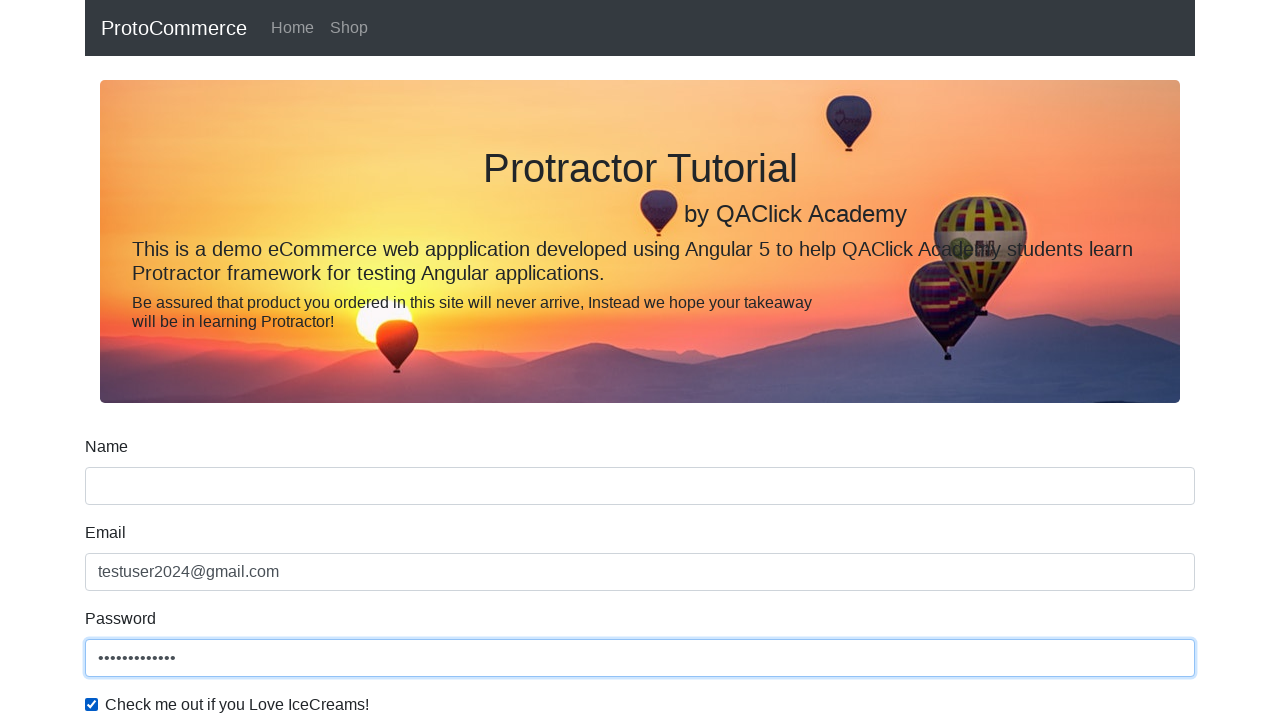

Filled name field with 'John Smith' on input[name='name']
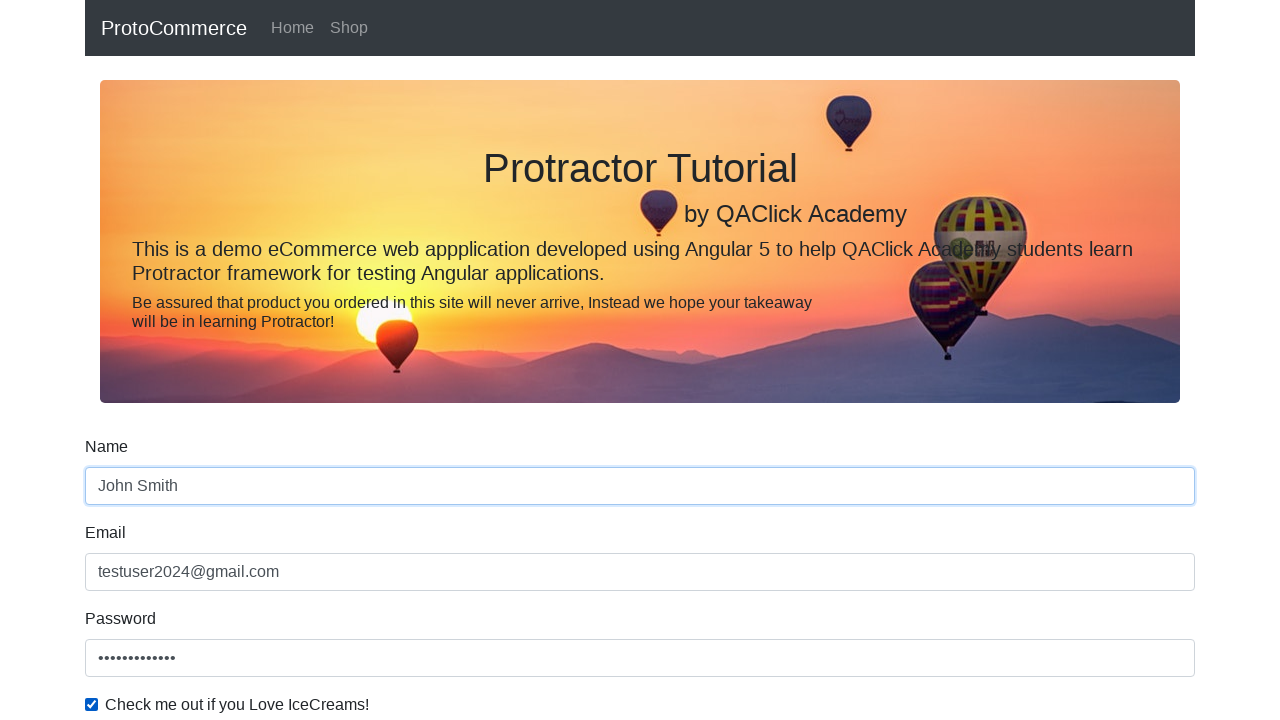

Clicked radio button at (238, 360) on #inlineRadio1
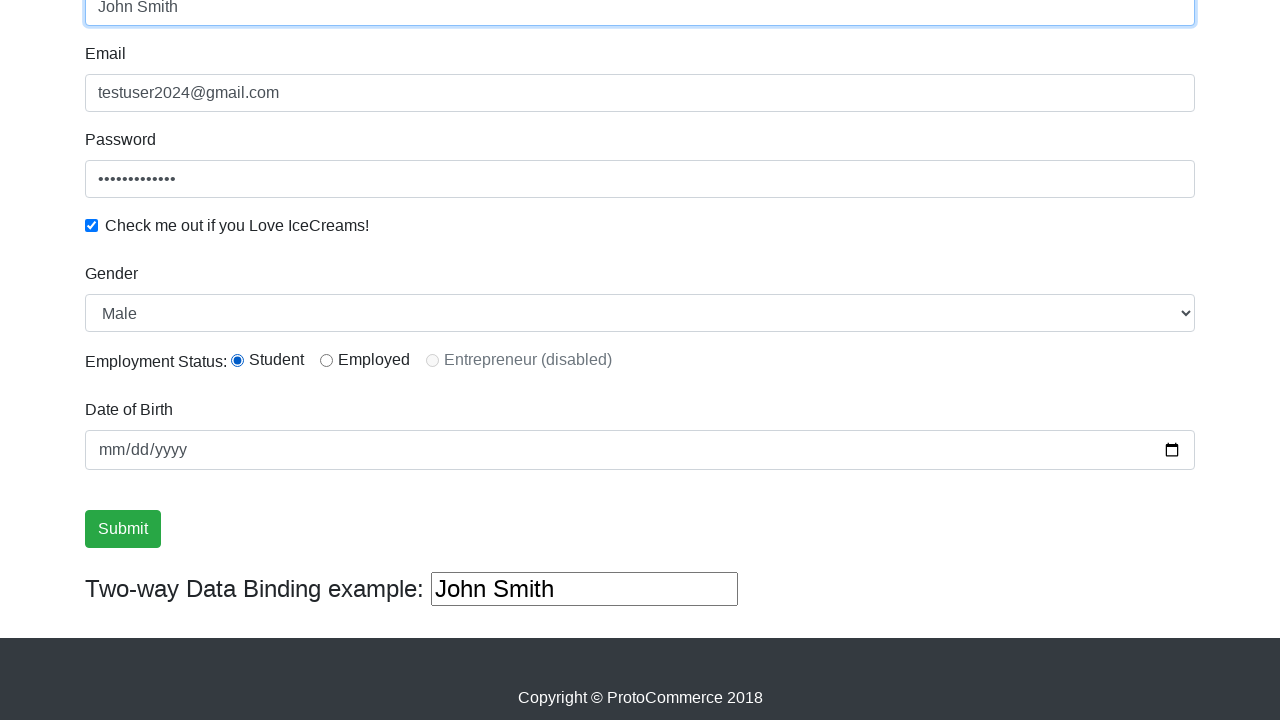

Clicked submit button to submit the form at (123, 529) on input[type='submit']
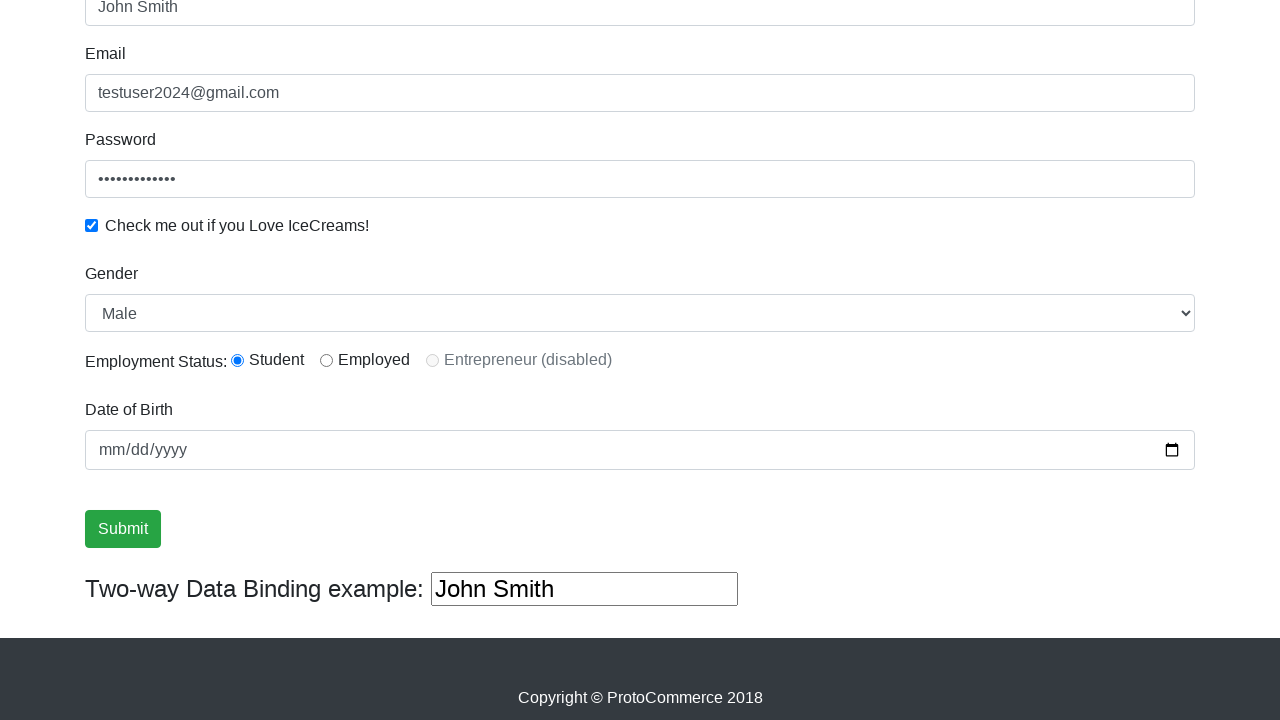

Success message appeared on the page
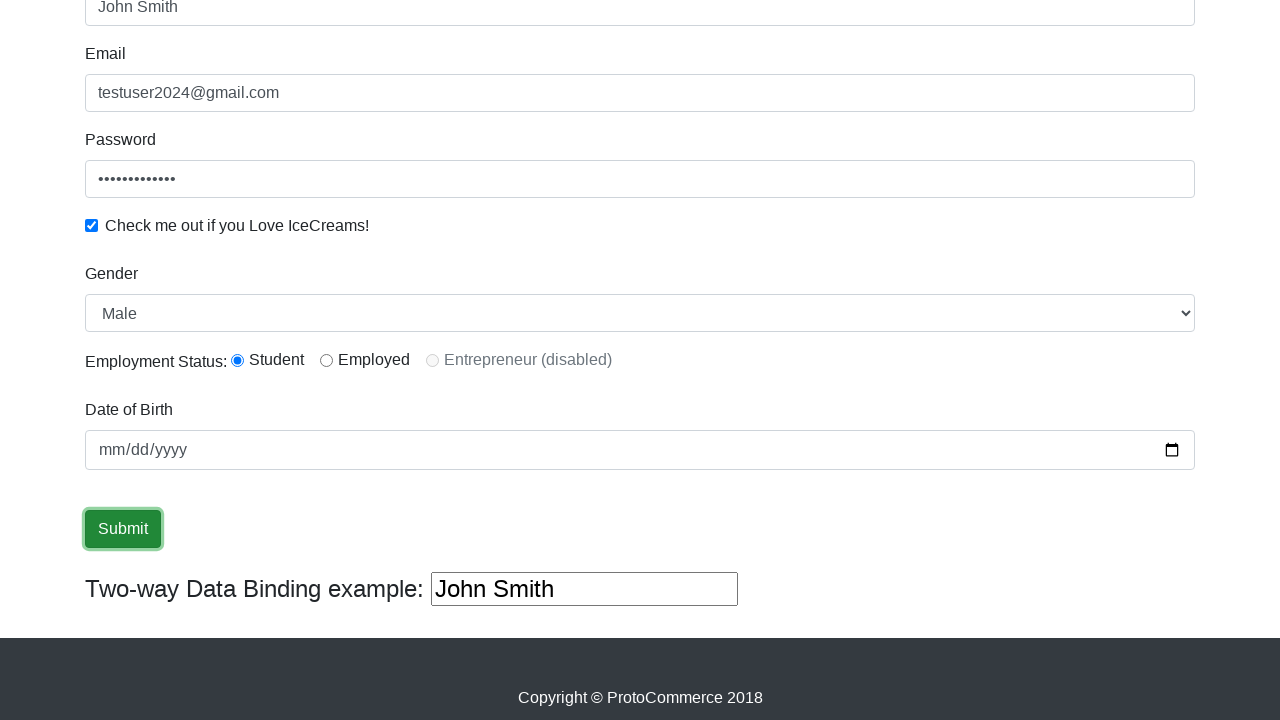

Retrieved success message text
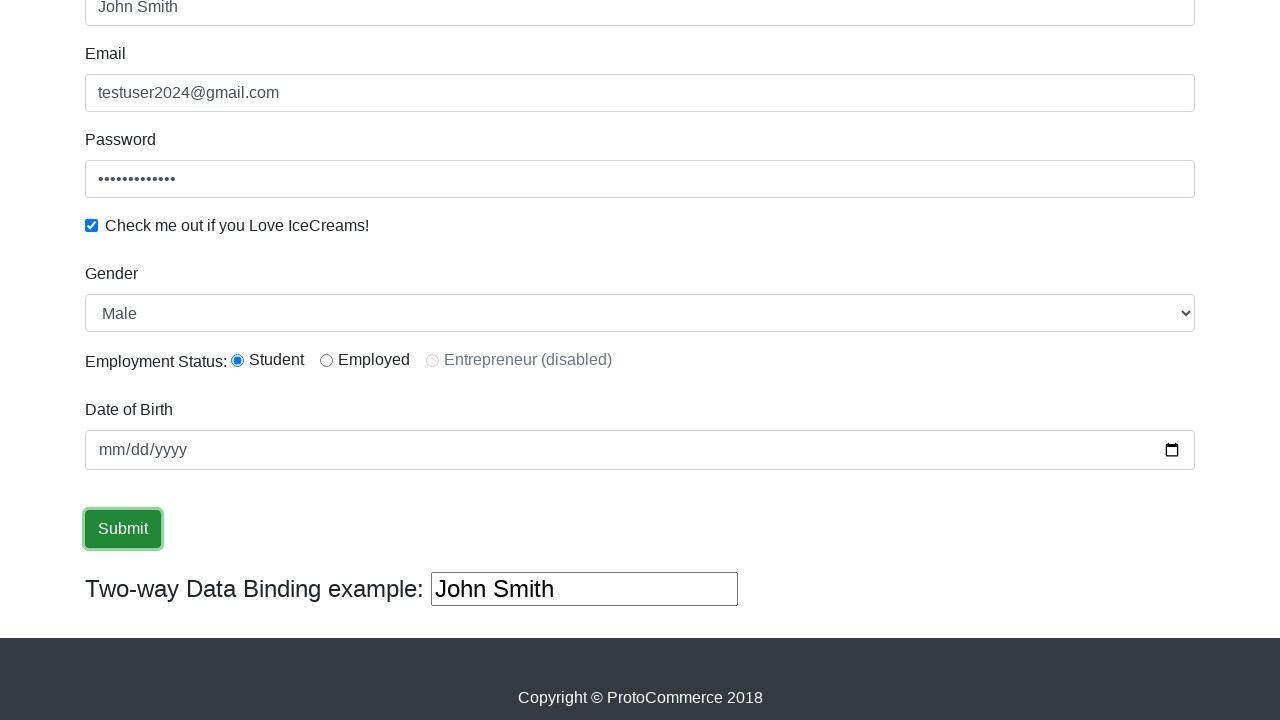

Verified 'Success' text is present in the message
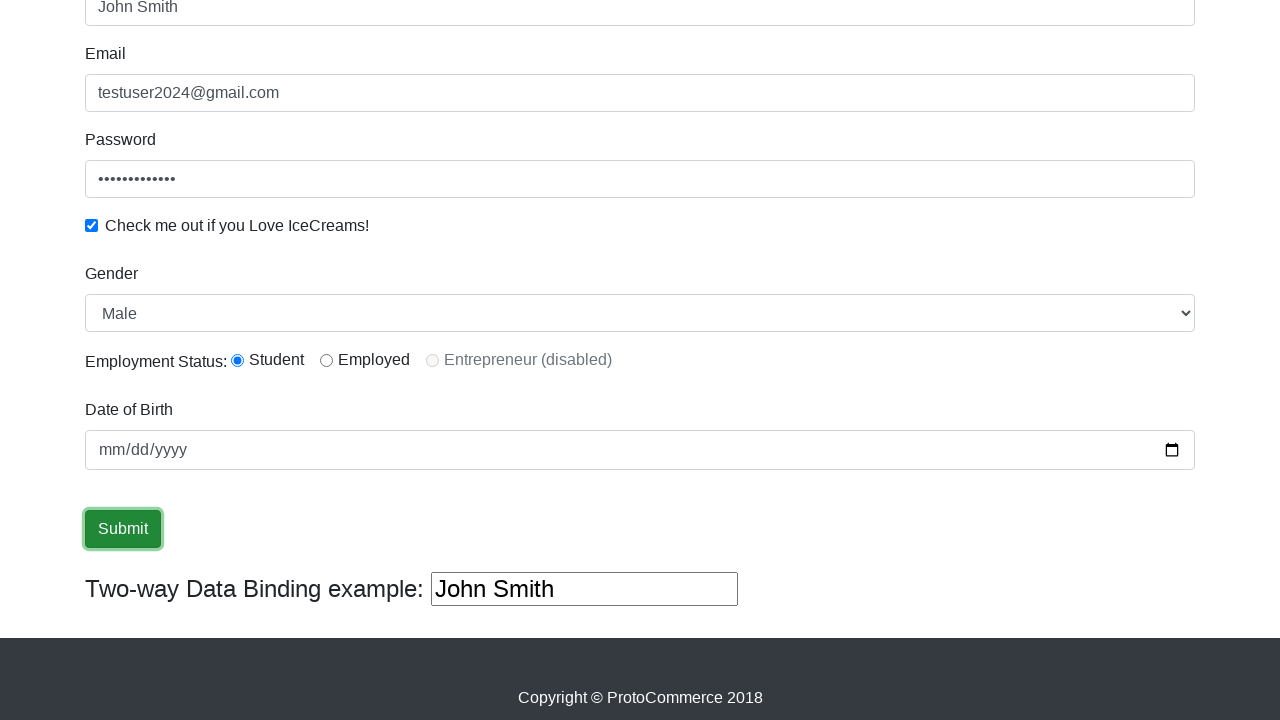

Filled the third text input field with '222' on (//input[@type='text'])[3]
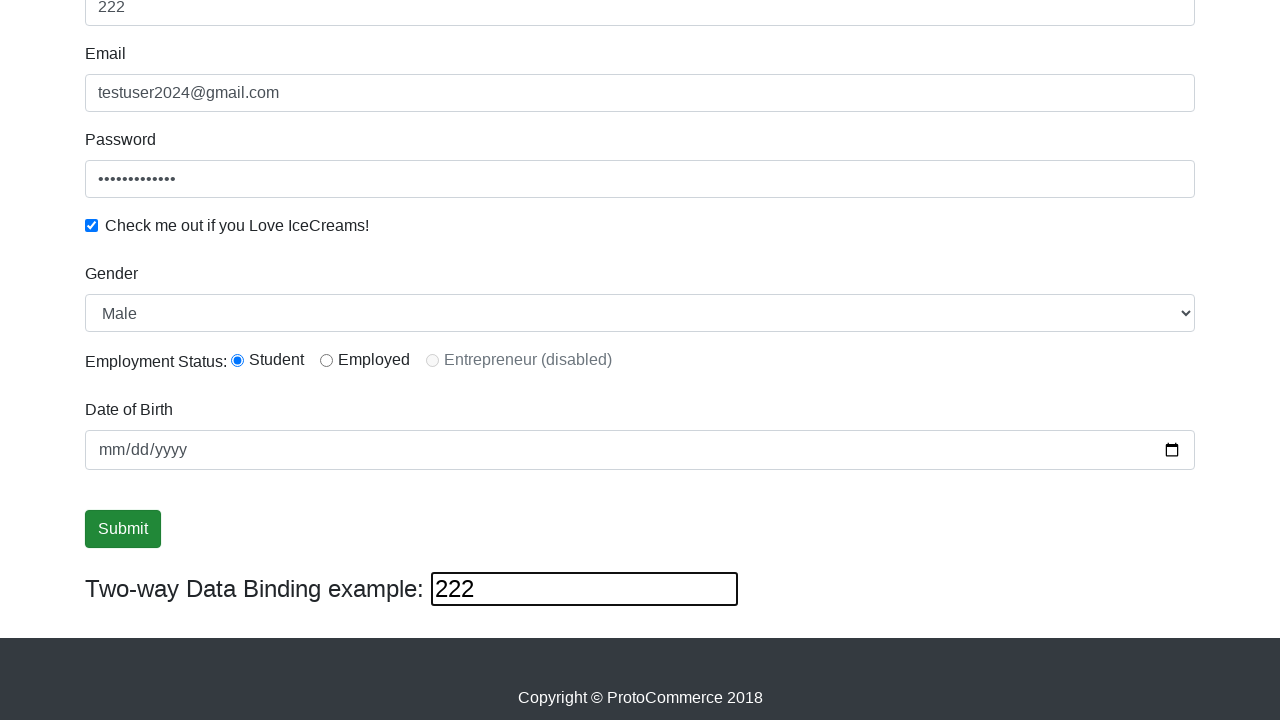

Cleared the third text input field on (//input[@type='text'])[3]
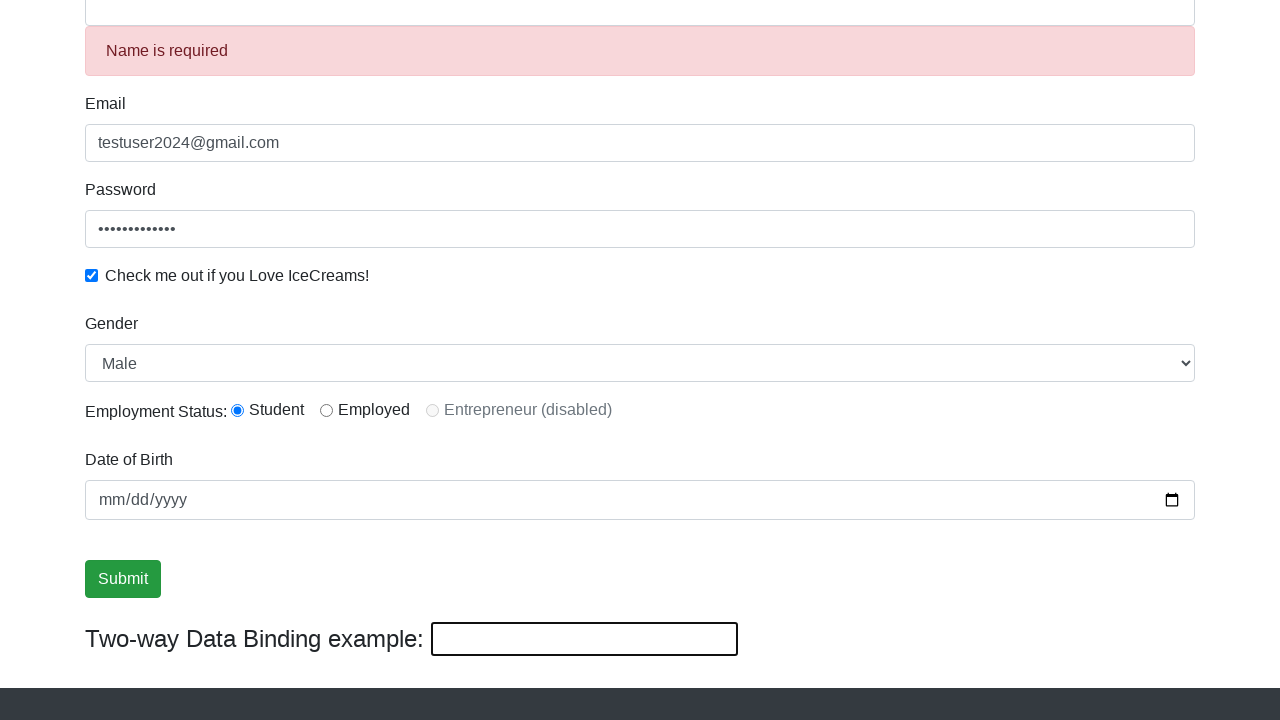

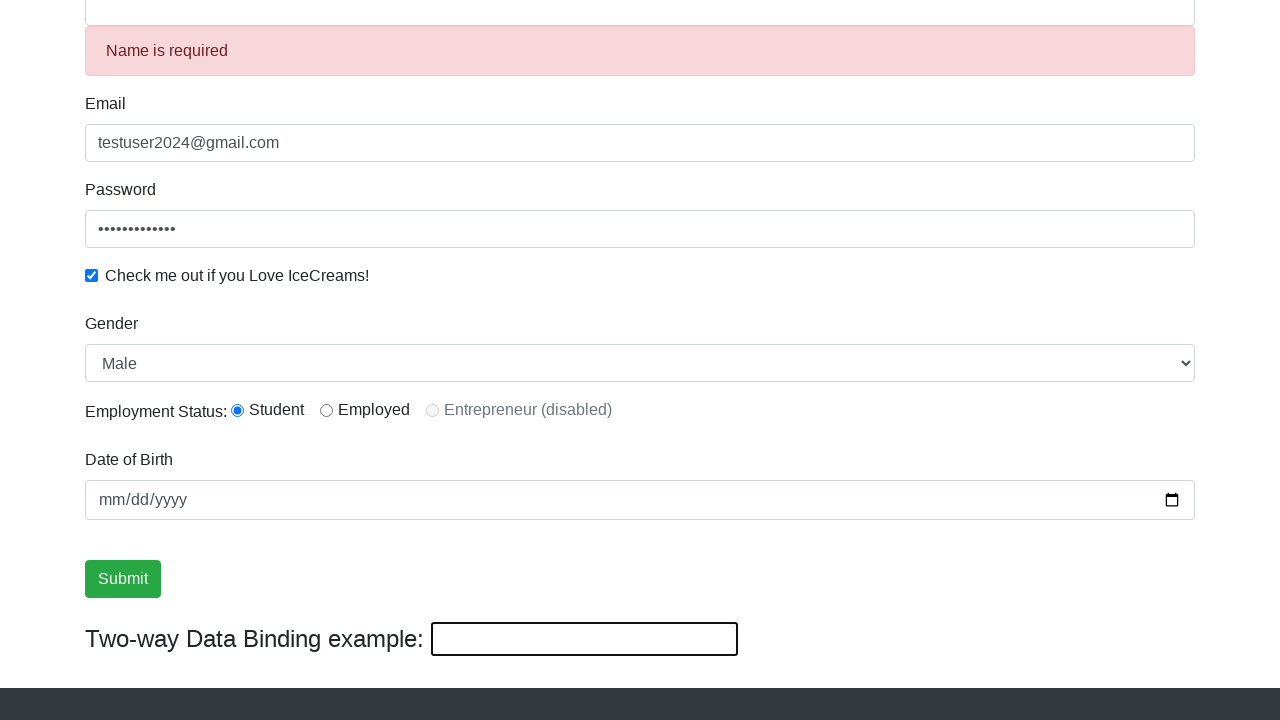